Tests dropdown selection functionality by selecting an option from a dropdown menu using visible text

Starting URL: https://www.rahulshettyacademy.com/AutomationPractice/

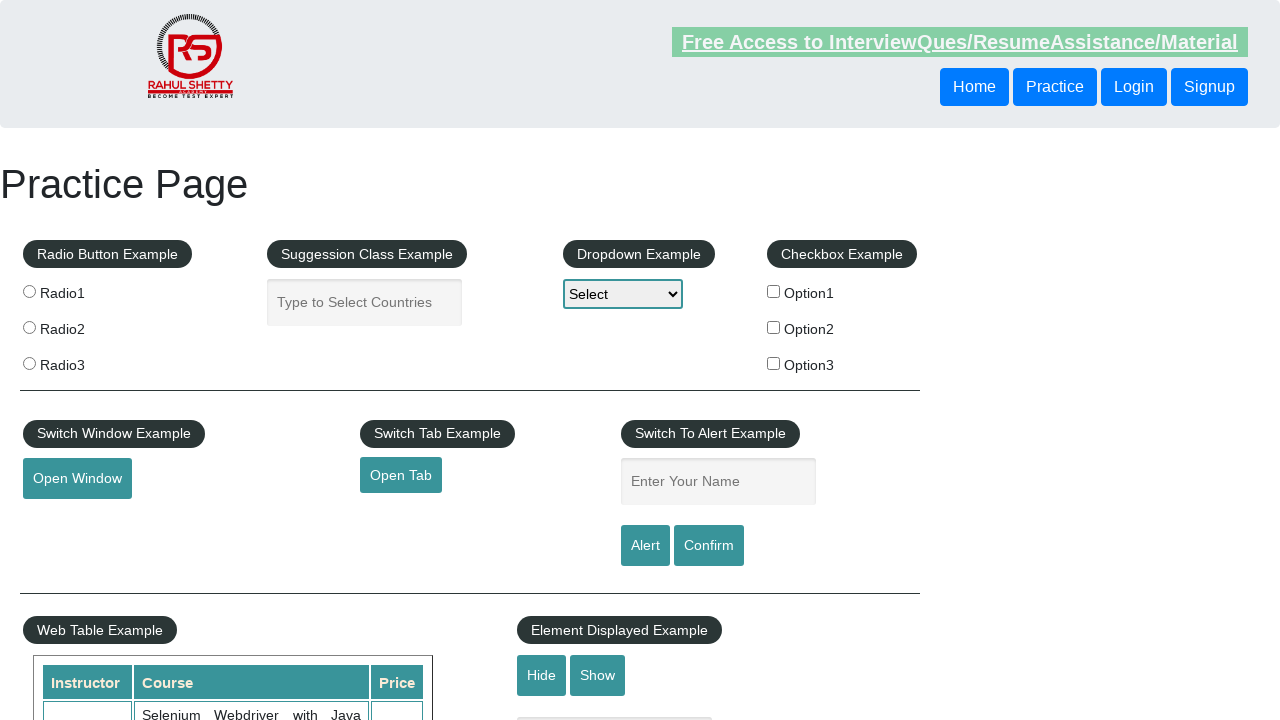

Navigated to Rahul Shetty Academy Automation Practice page
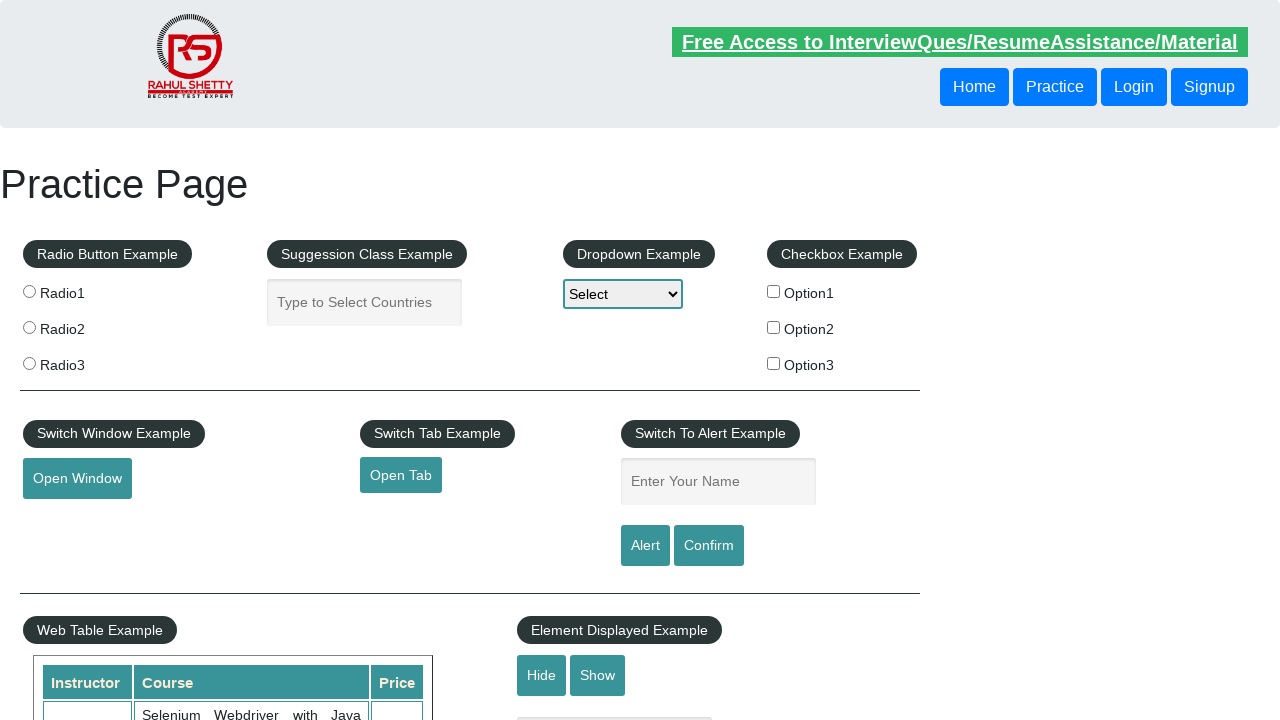

Selected 'Option3' from dropdown menu on #dropdown-class-example
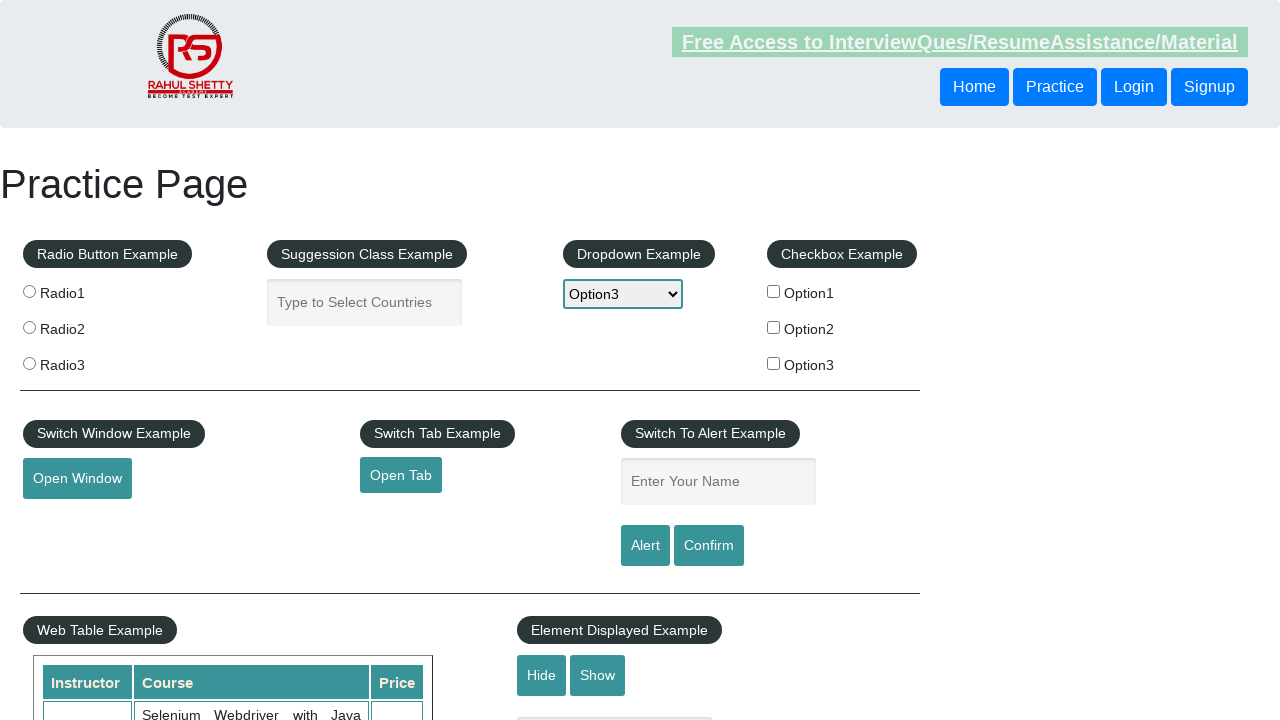

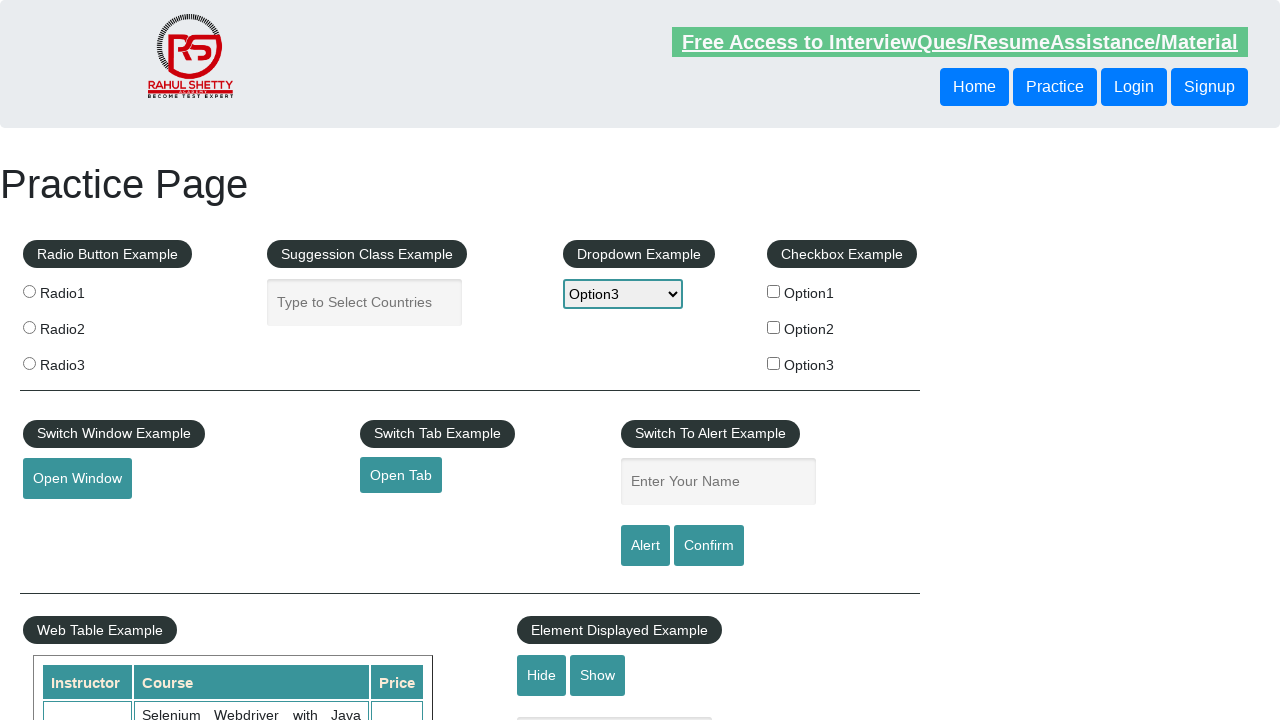